Tests table sorting by clicking a column header button

Starting URL: https://kitchen.applitools.com/ingredients/table

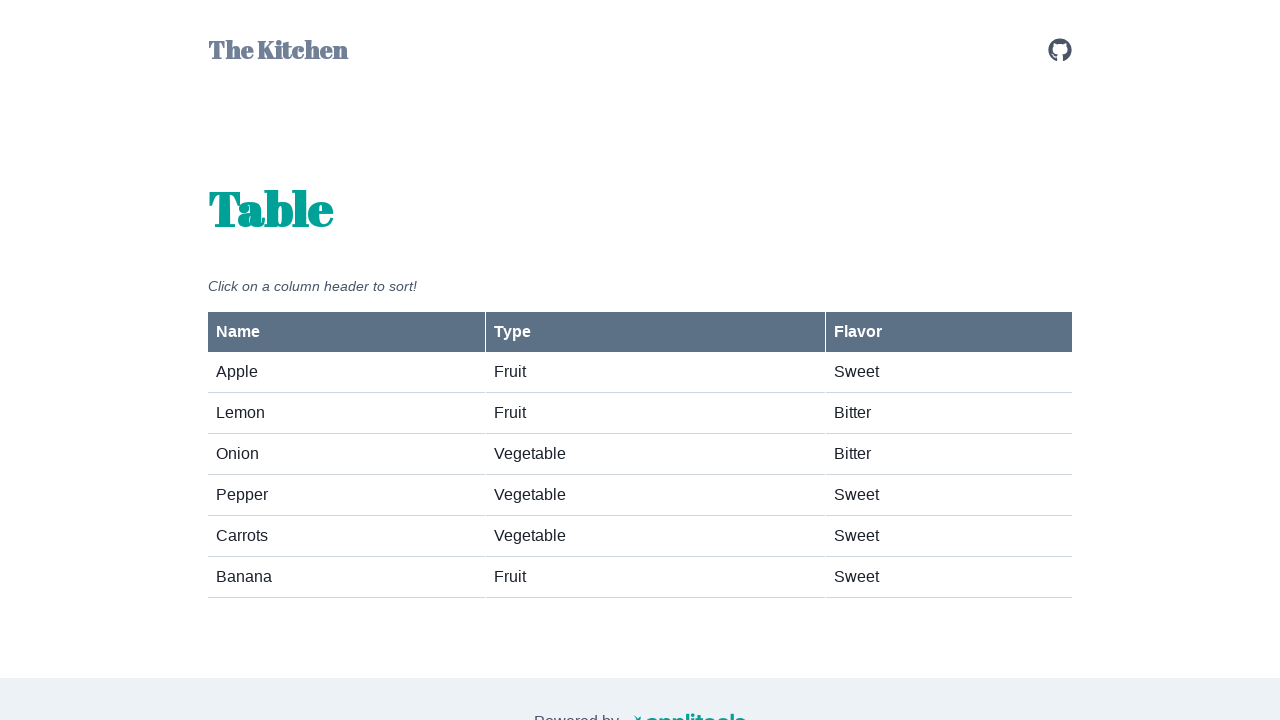

Clicked column header button to sort table by name at (346, 332) on #column-button-name
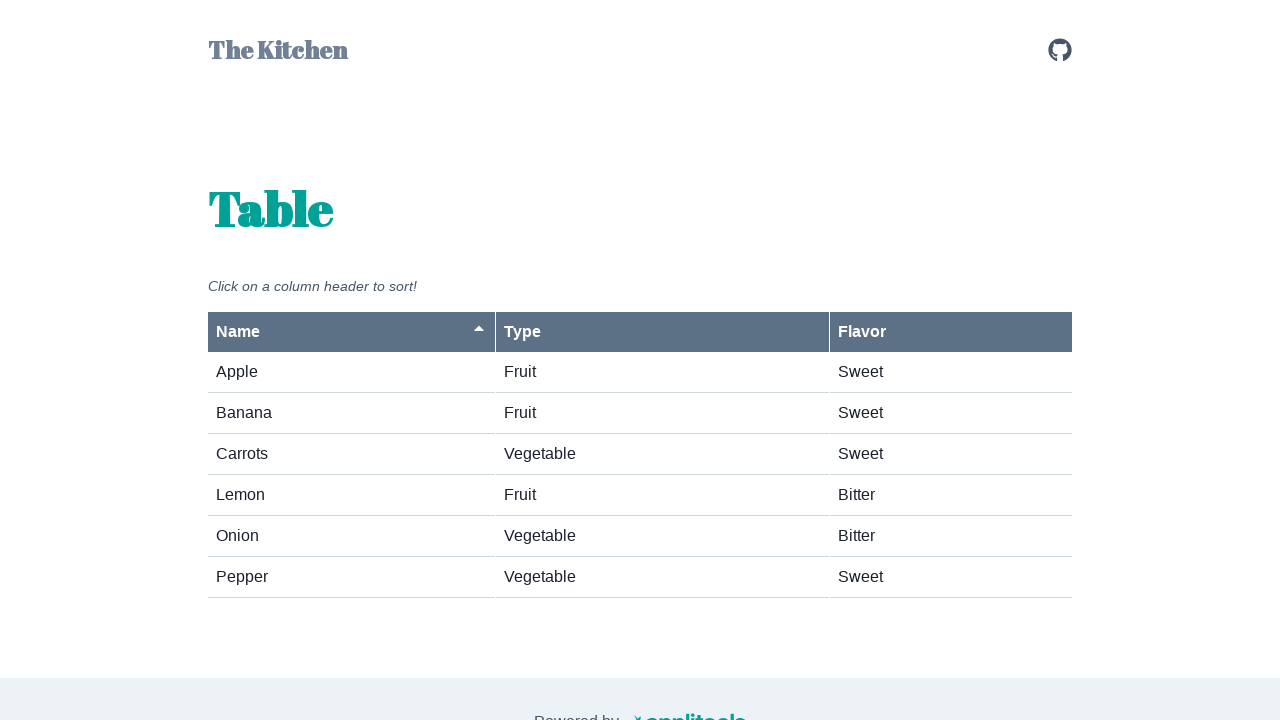

Table element became visible after sorting
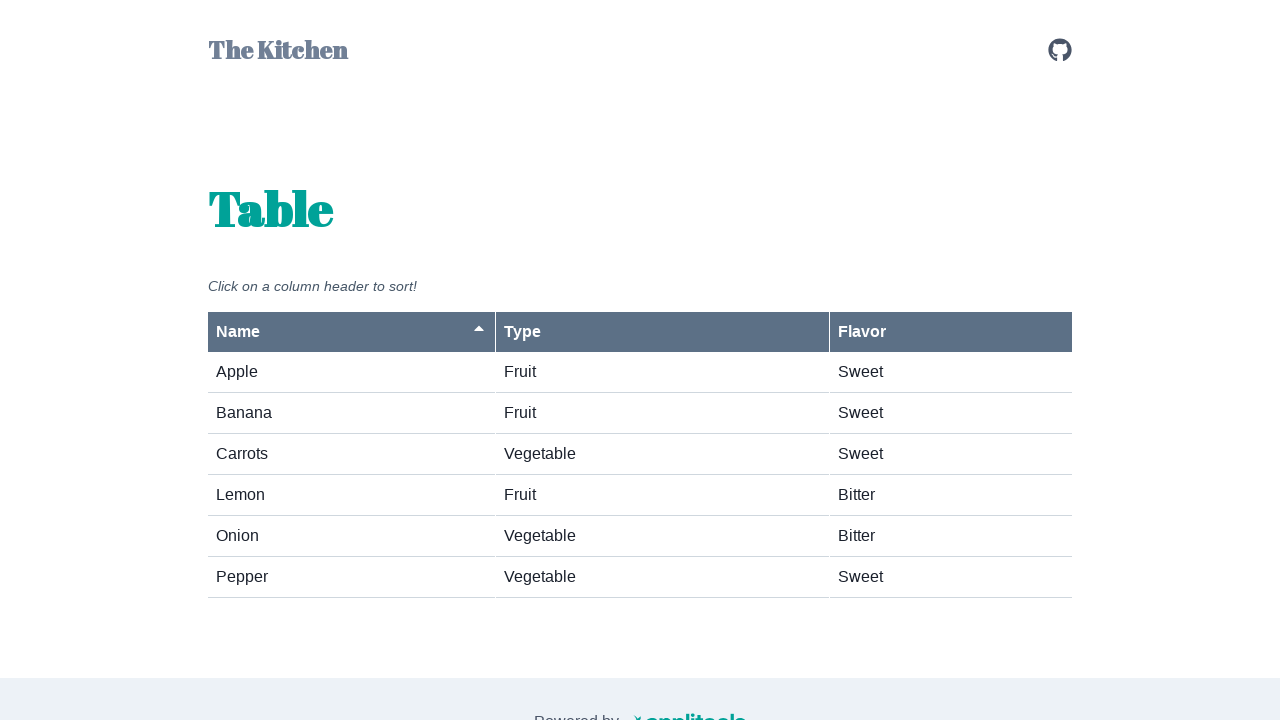

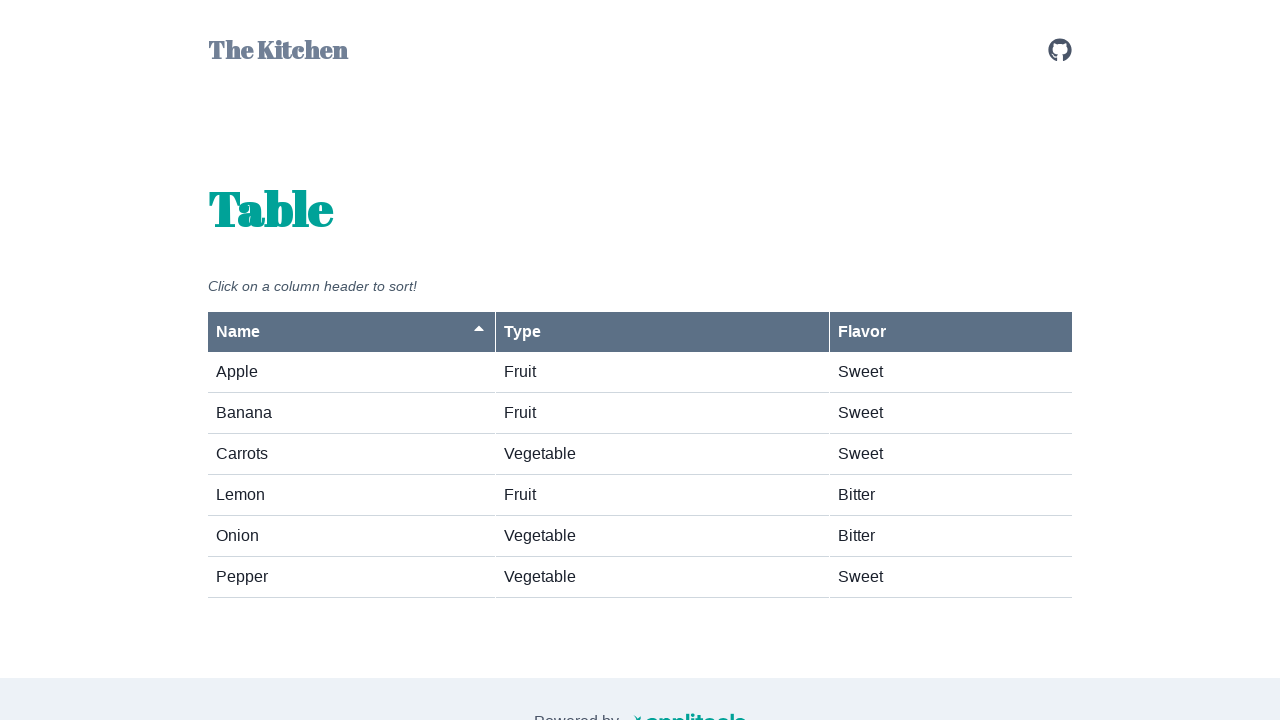